Tests that the Simple Modal can be opened and then closed by clicking the close button, verifying the modal is hidden after closing.

Starting URL: https://practice-automation.com/

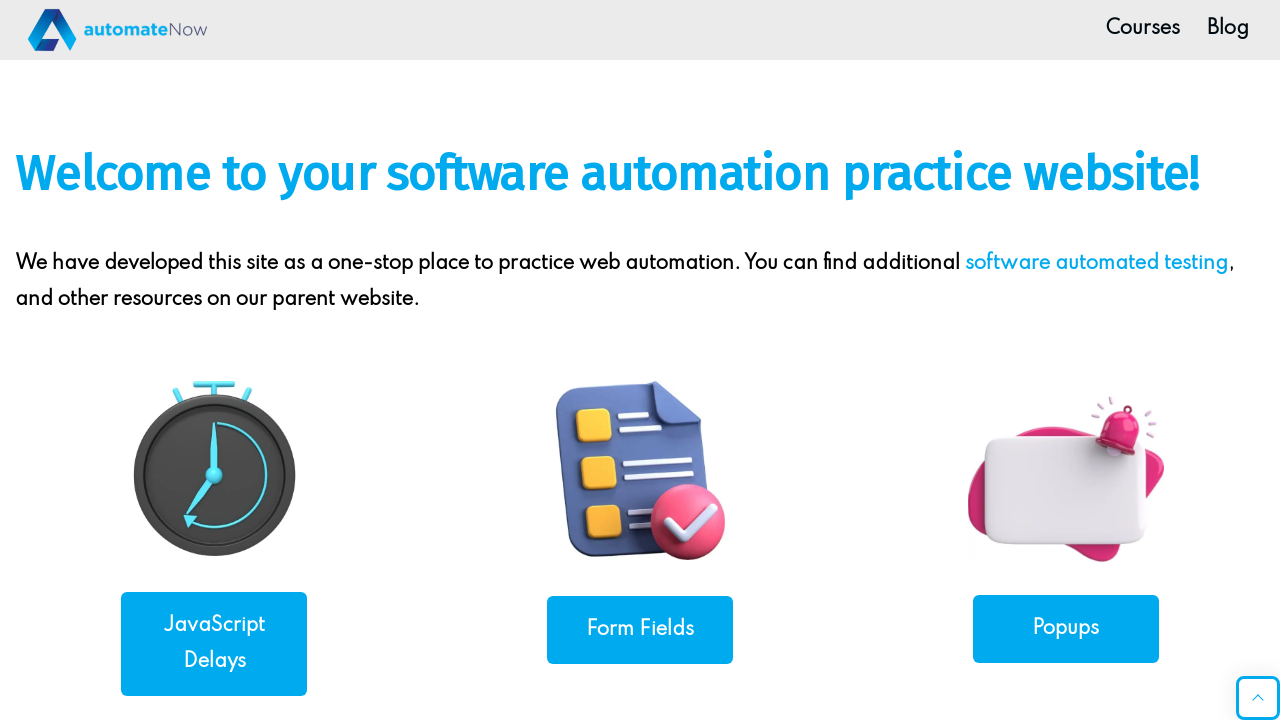

Scrolled Modals link into view
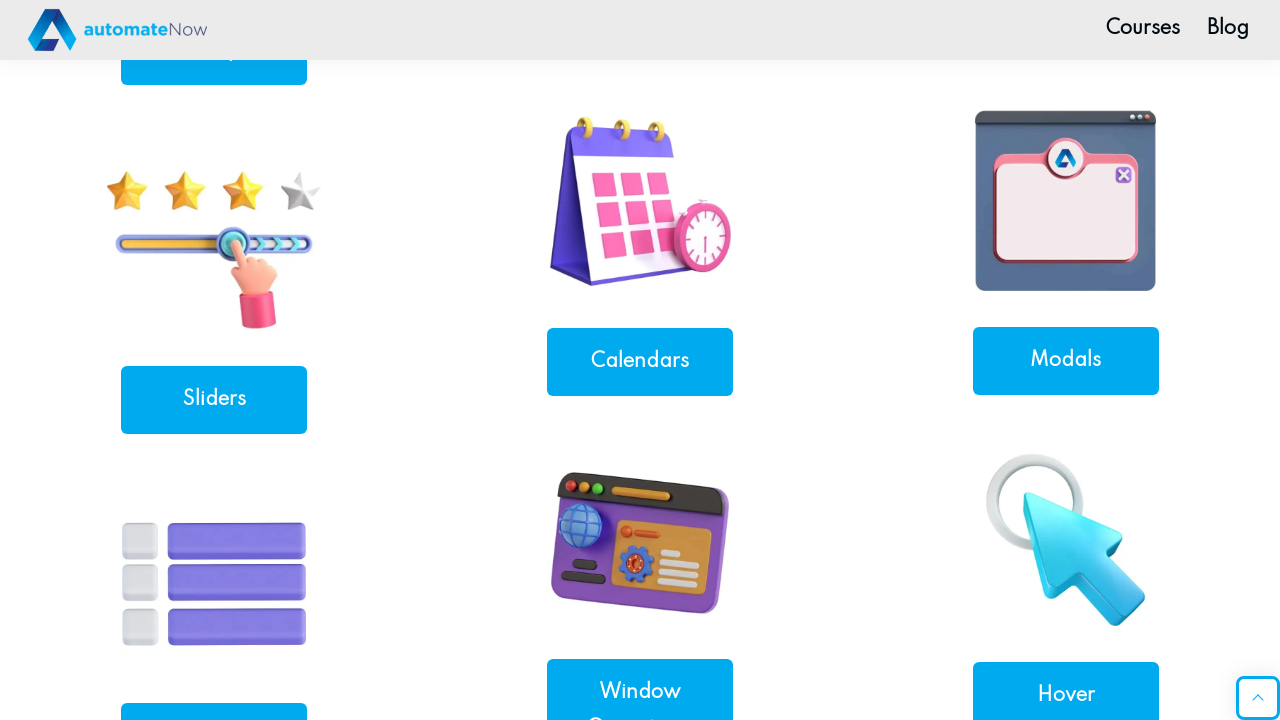

Clicked on Modals link to navigate to modals page at (1066, 360) on xpath=//a[contains(@href, 'modals')]
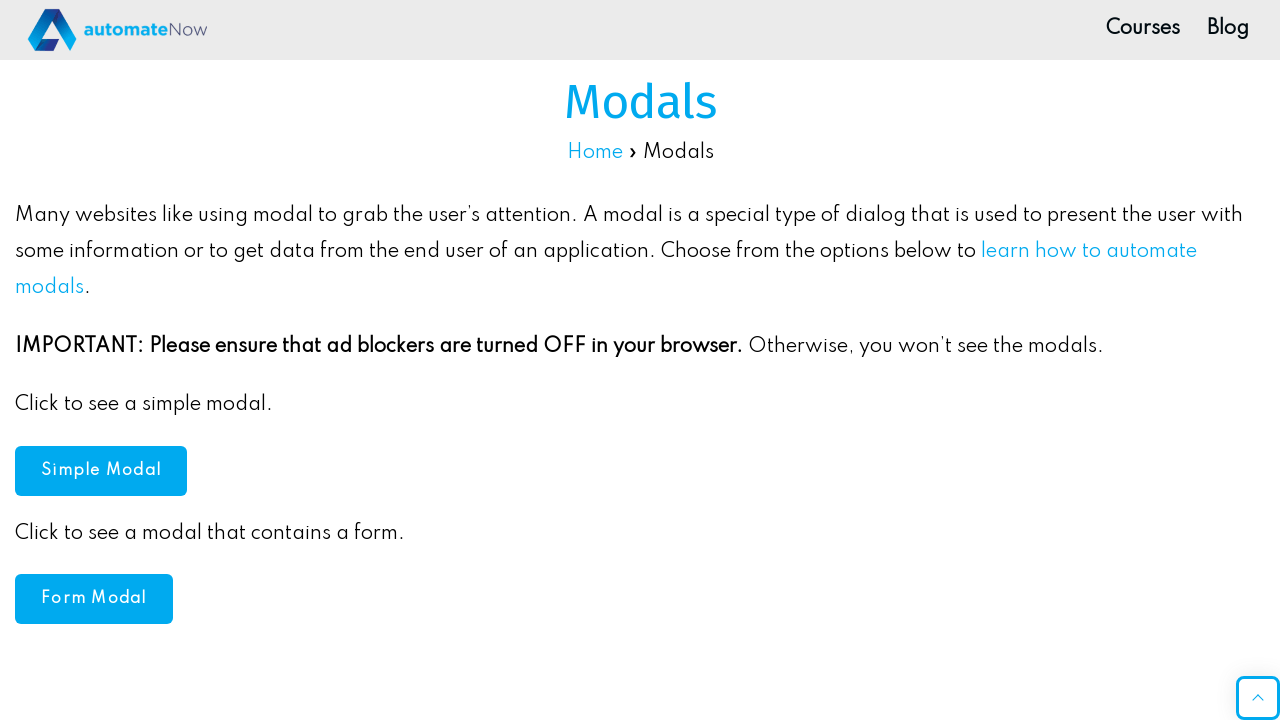

Navigated to modals page successfully
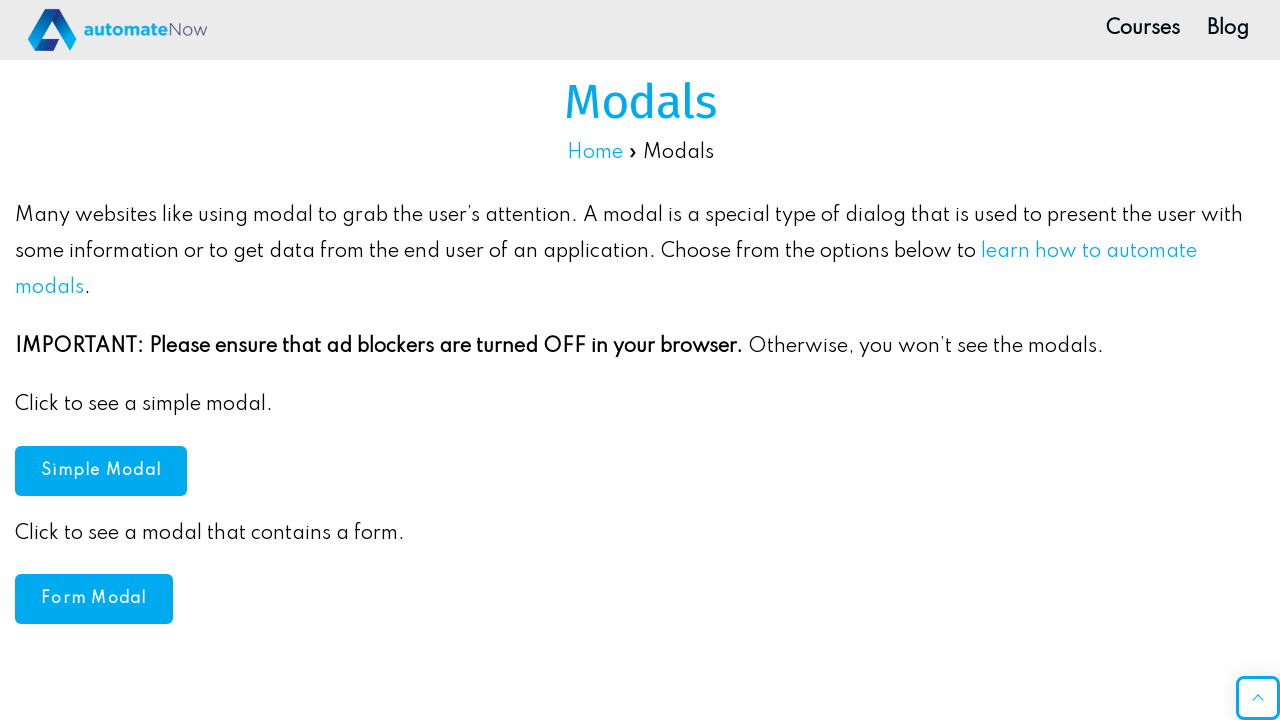

Clicked Simple Modal button to open modal at (101, 470) on #simpleModal
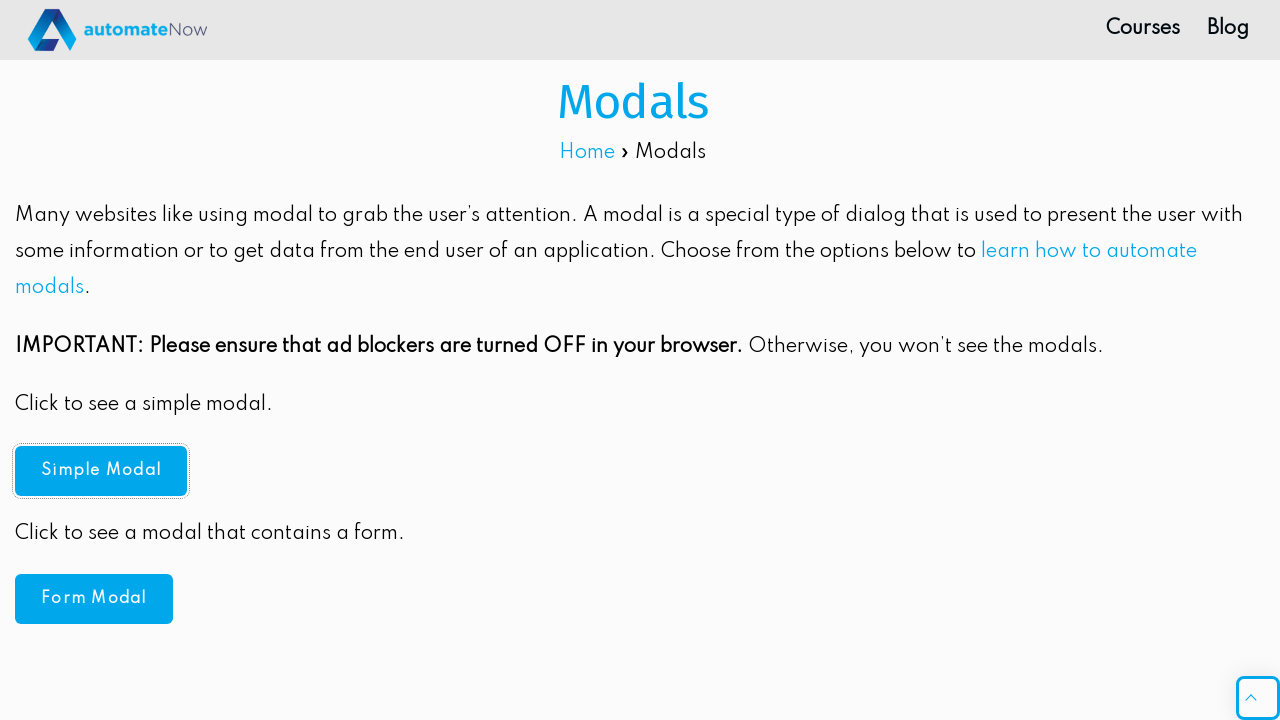

Waited for modal to appear
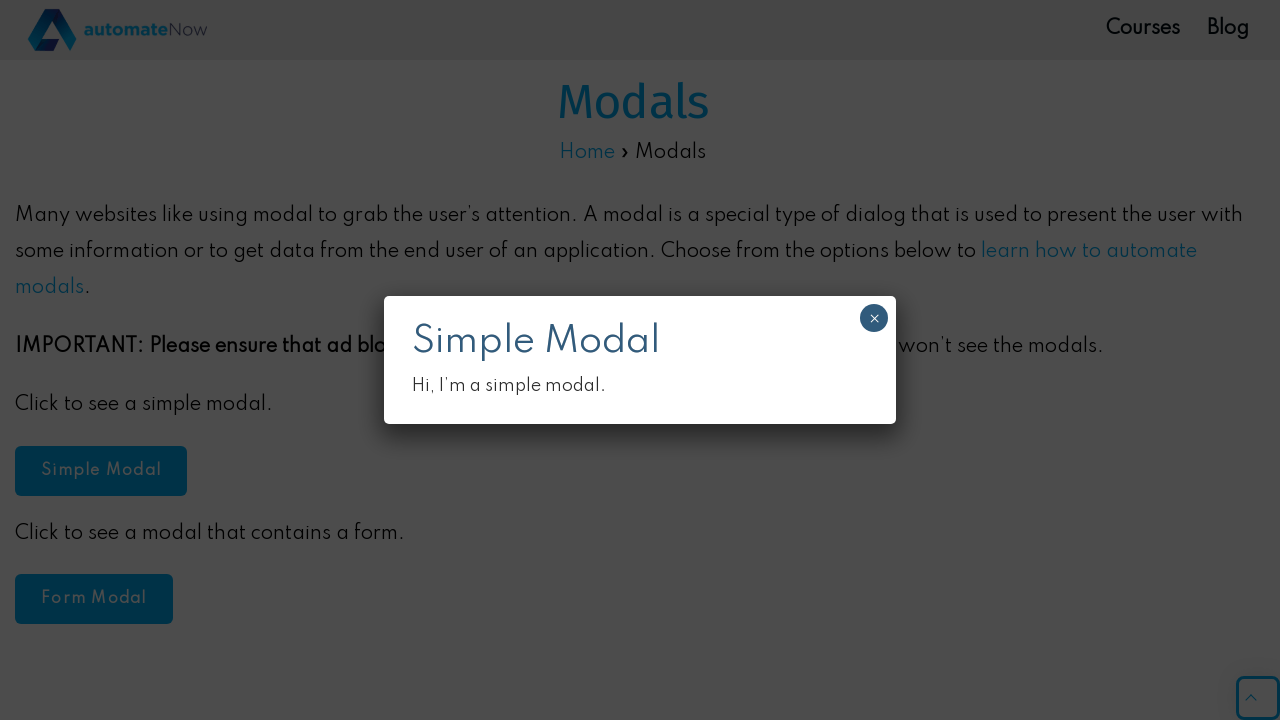

Clicked close button on the modal at (874, 318) on xpath=//*[@id='popmake-1318']/button
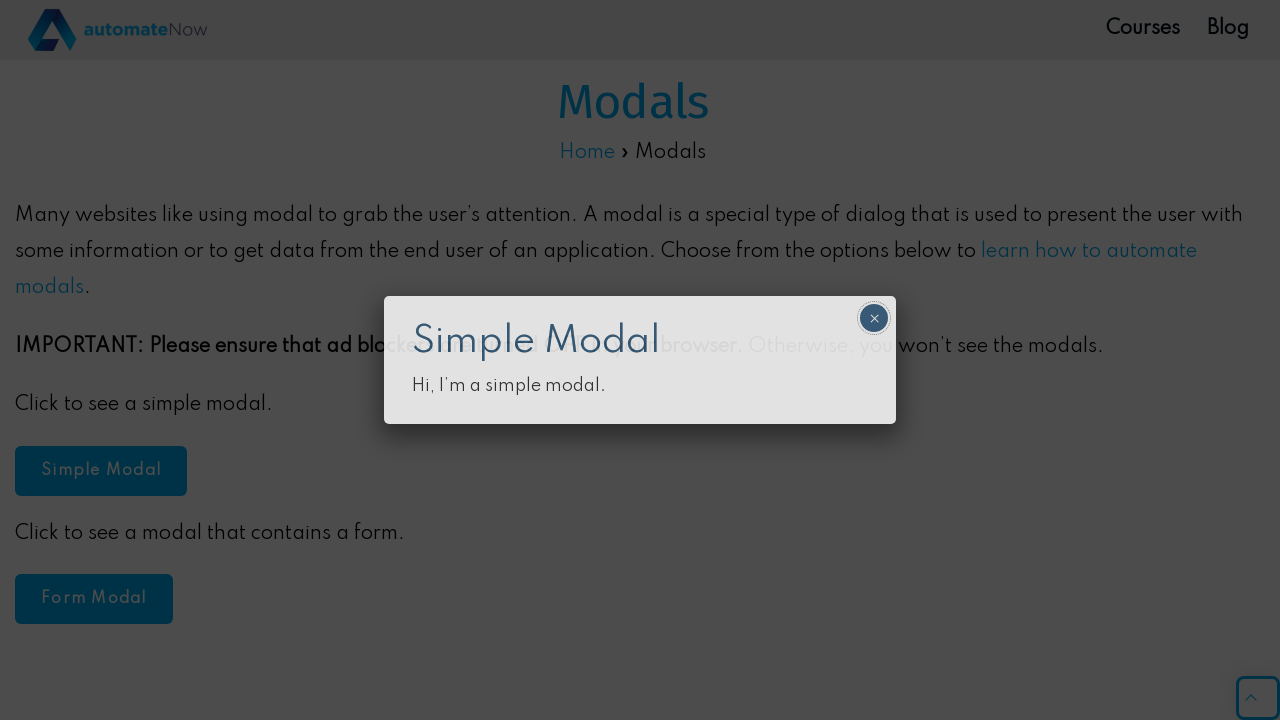

Waited for modal to close - modal is now hidden
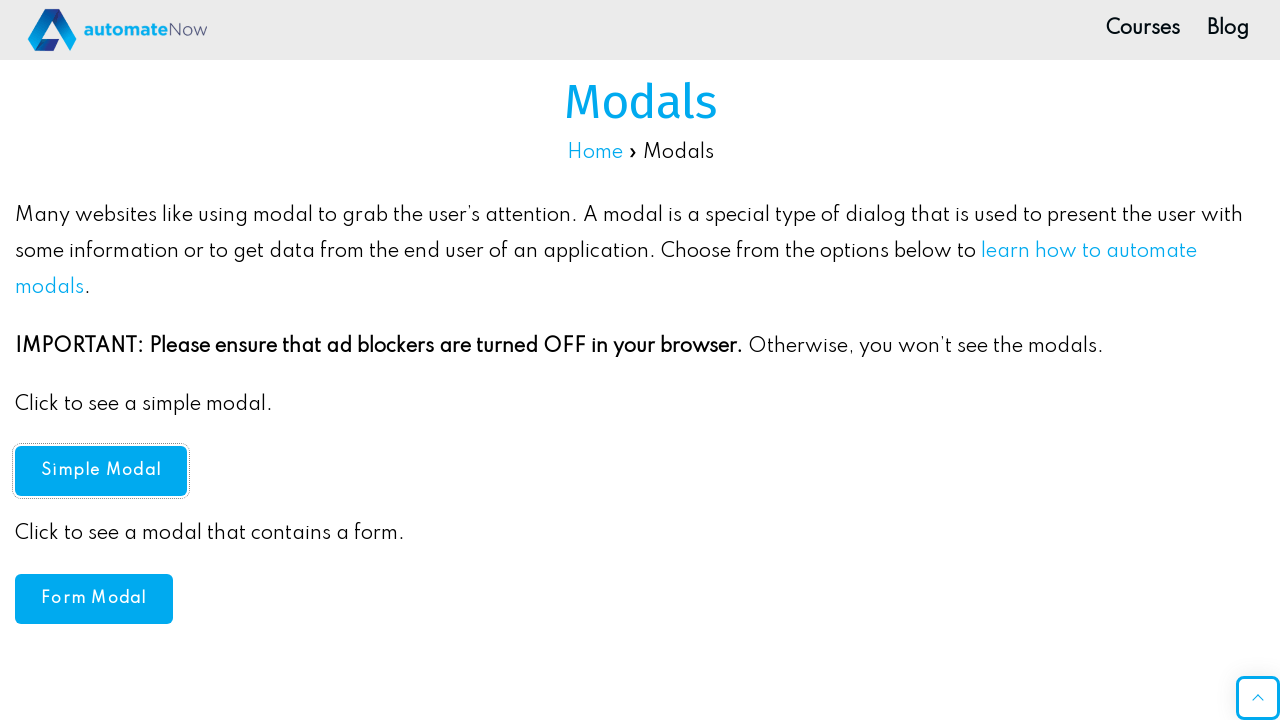

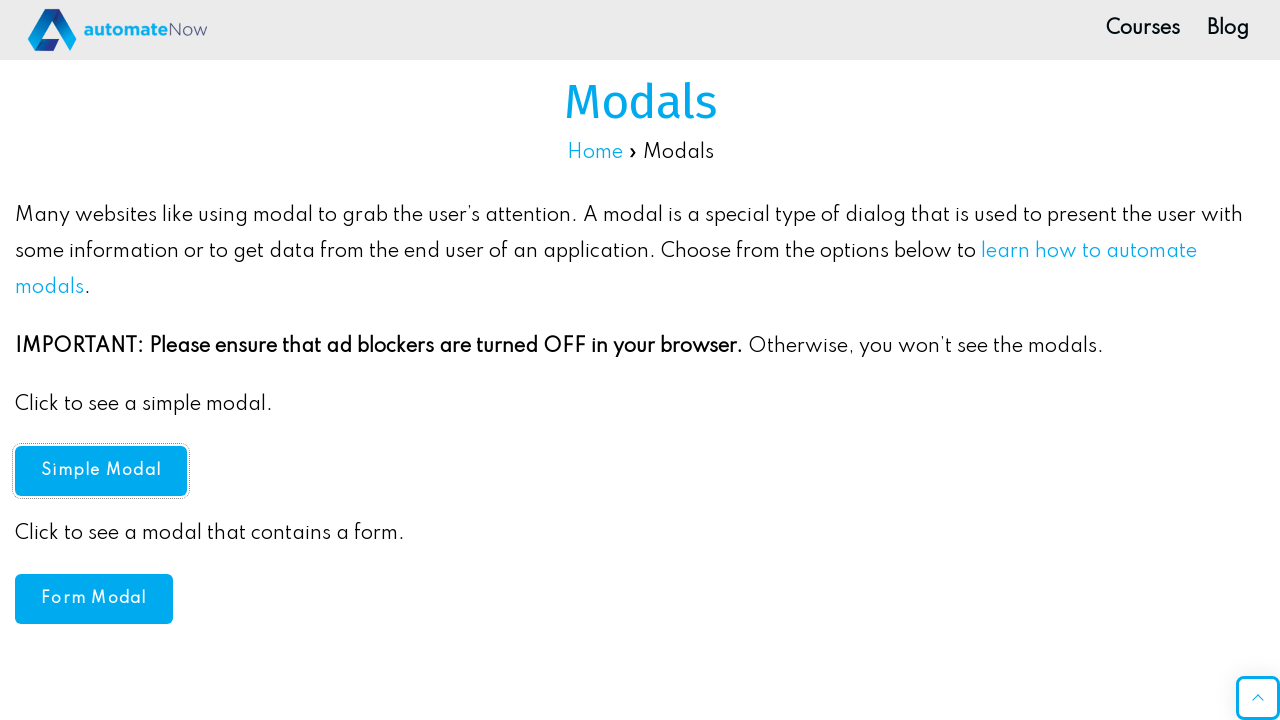